Navigates to Hepsiburada homepage to verify the page loads successfully

Starting URL: https://hepsiburada.com

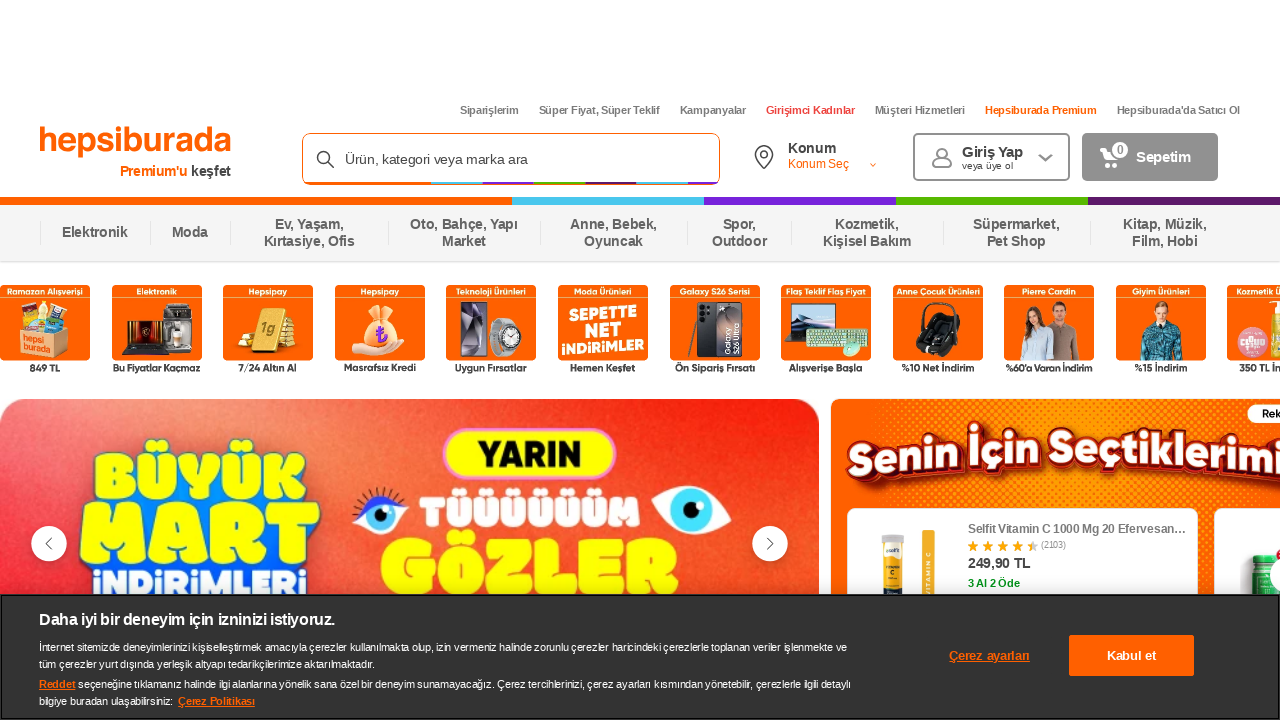

Waited for page DOM to load on Hepsiburada homepage
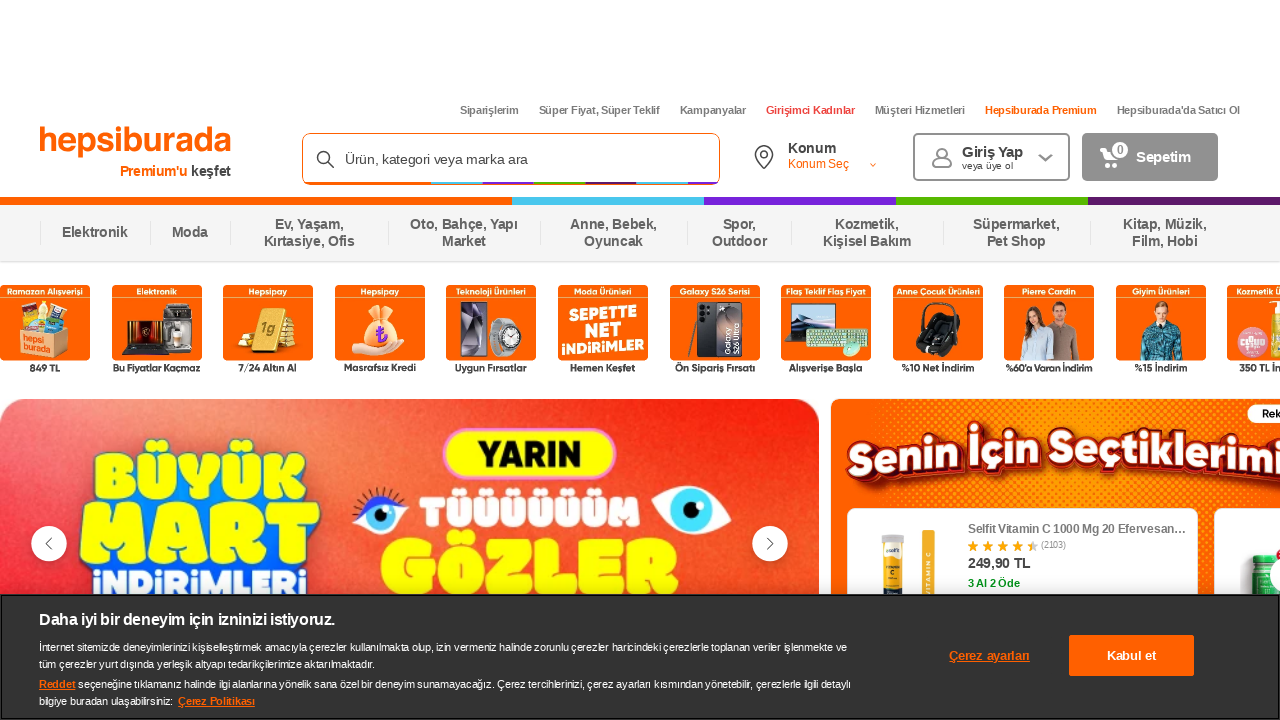

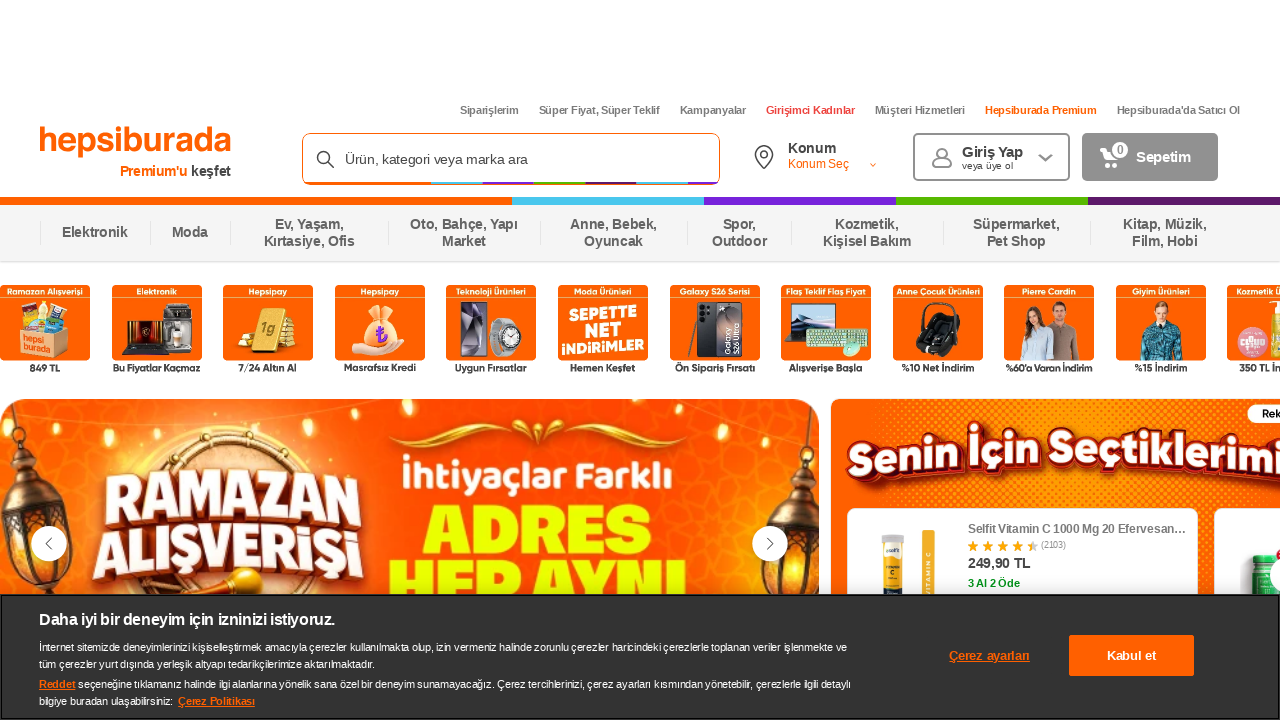